Navigates to Mapy.cz tourist map layer and clicks to hide the sidebar

Starting URL: https://en.mapy.cz/turisticka?x=19.5695394&y=49.5988771&z=14

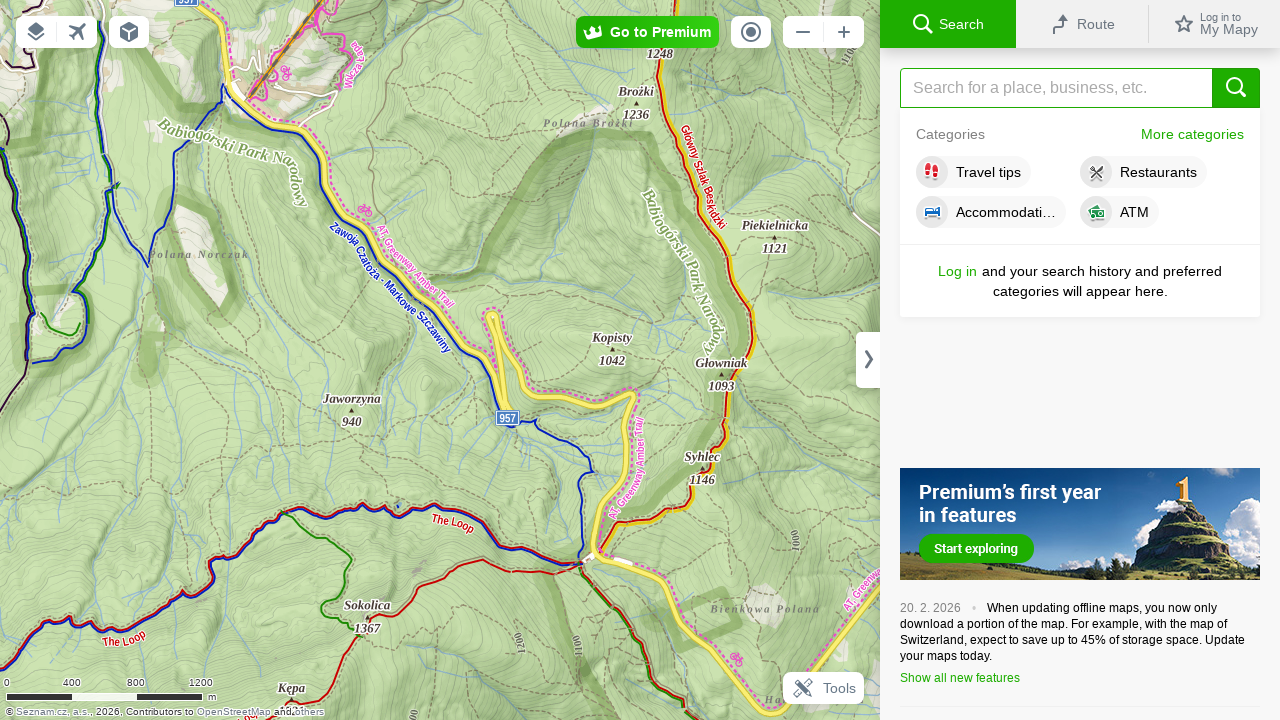

Waited for page to load (networkidle)
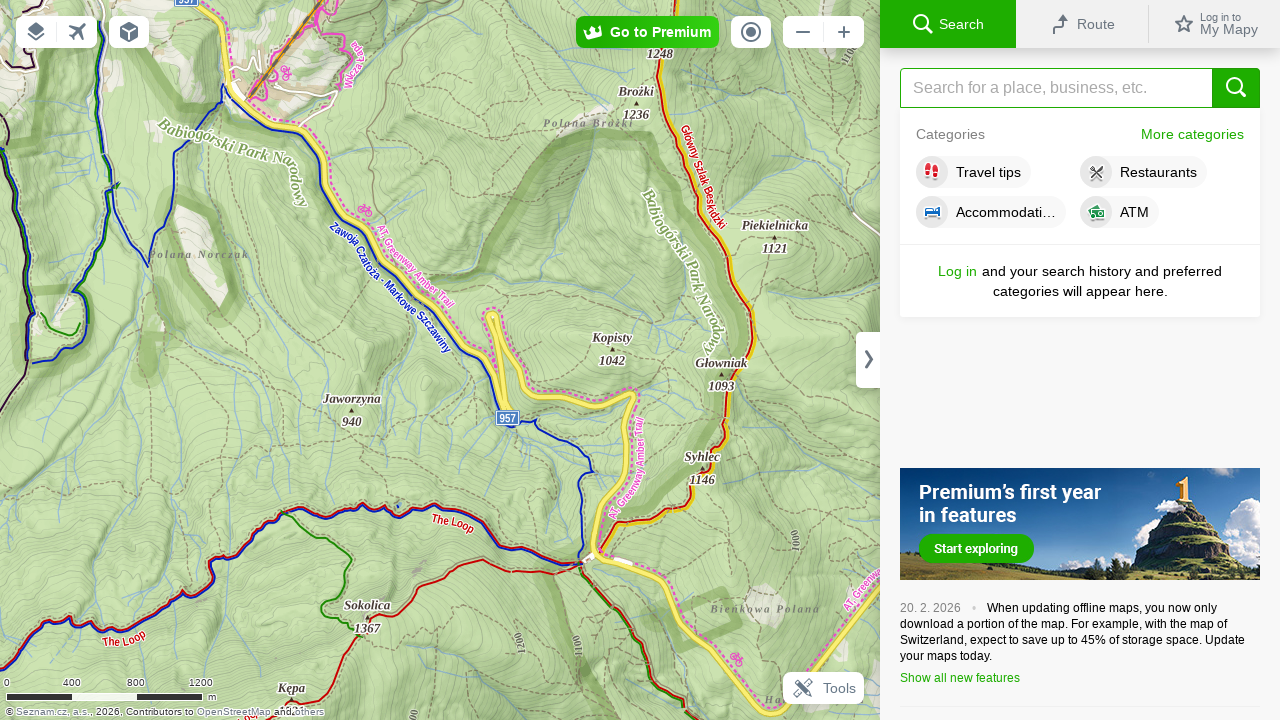

Located sidebar resizer element
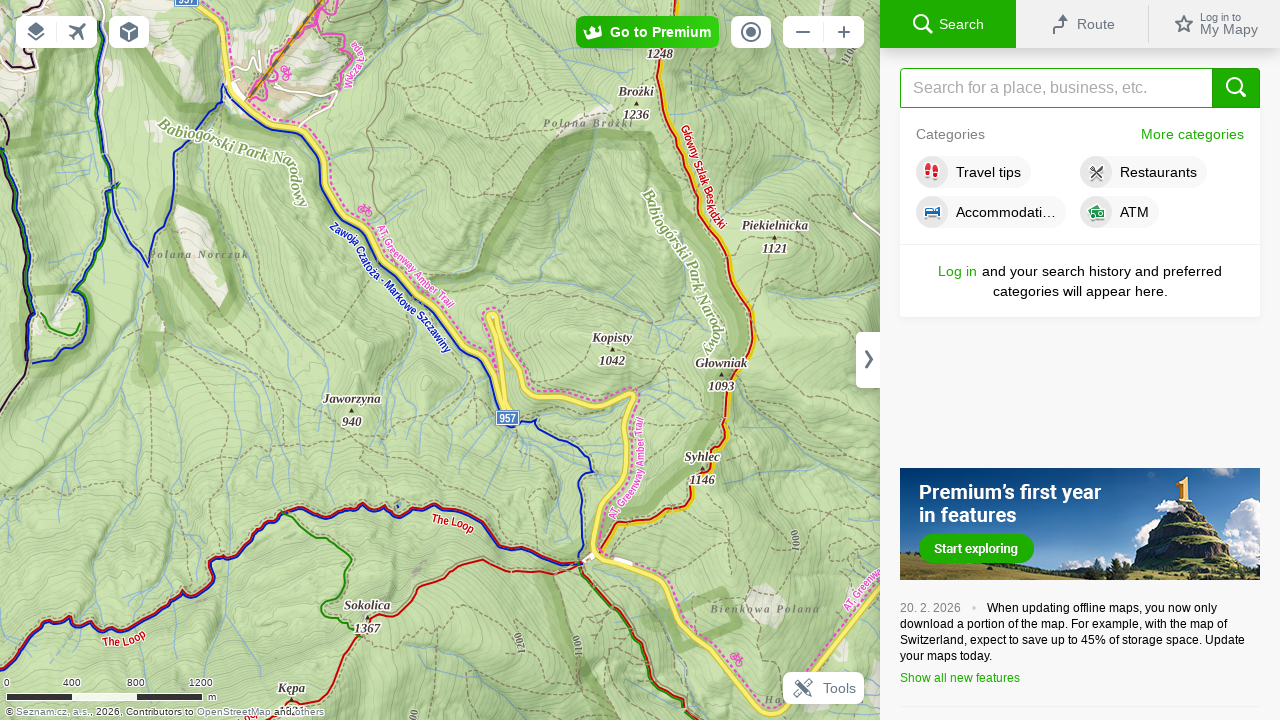

Waited for UI to settle (2 seconds)
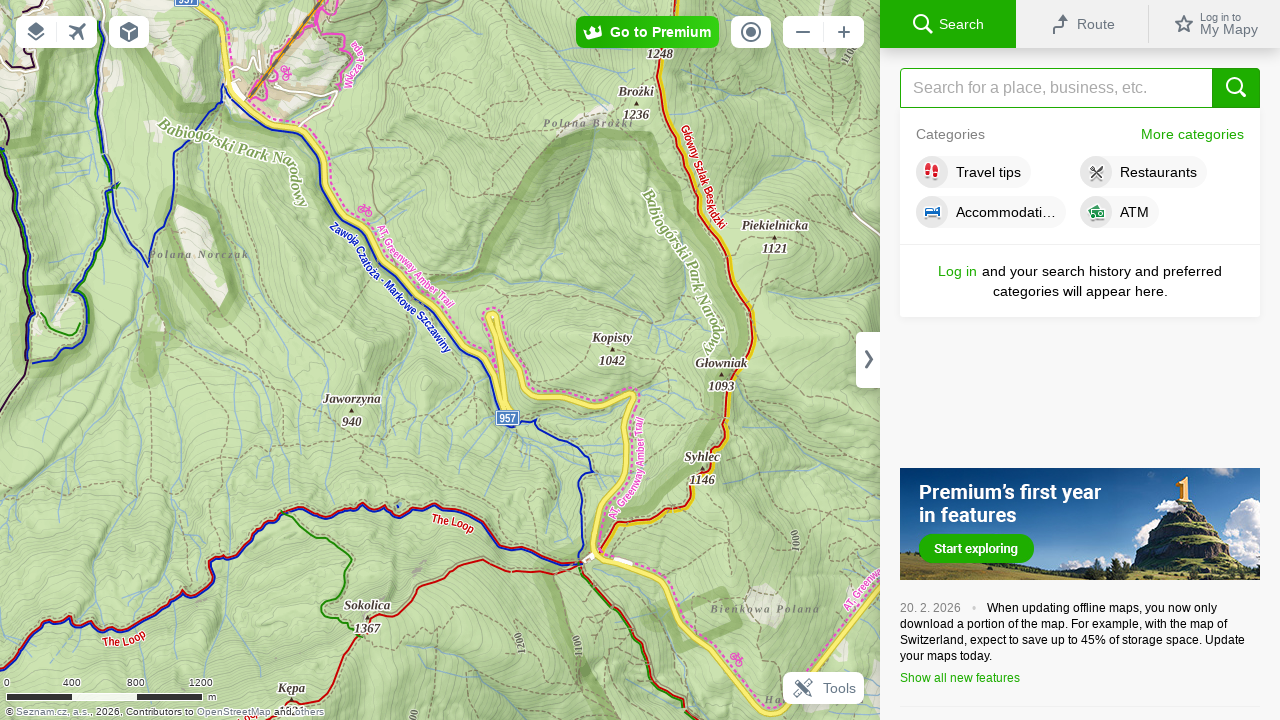

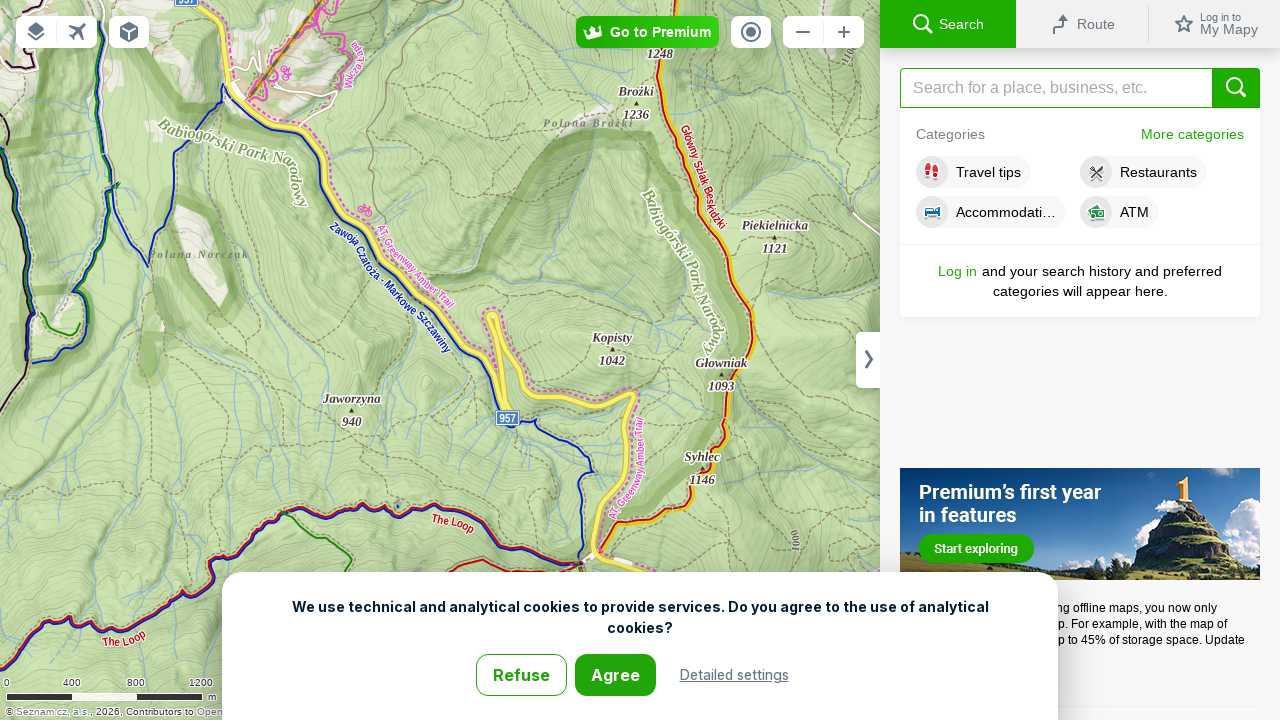